Tests right-click context menu functionality, alert handling, and navigation to a new window to verify content

Starting URL: https://the-internet.herokuapp.com/context_menu

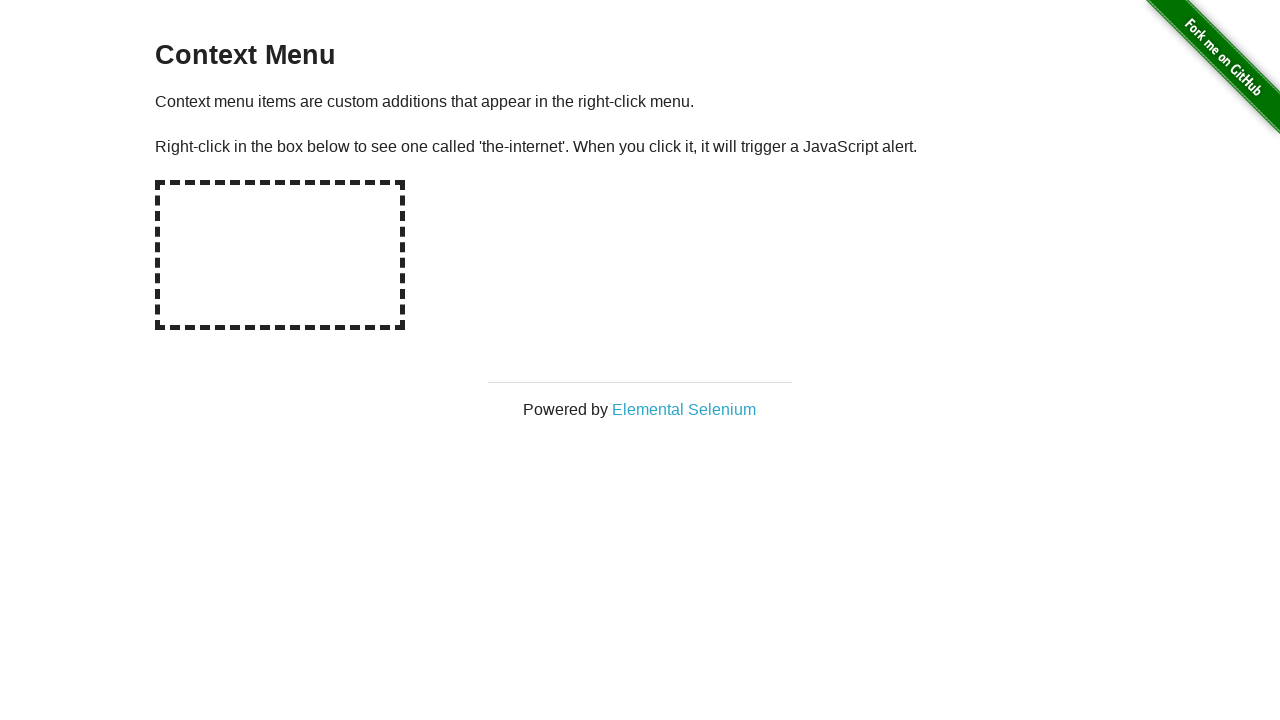

Located the hot-spot element for right-click
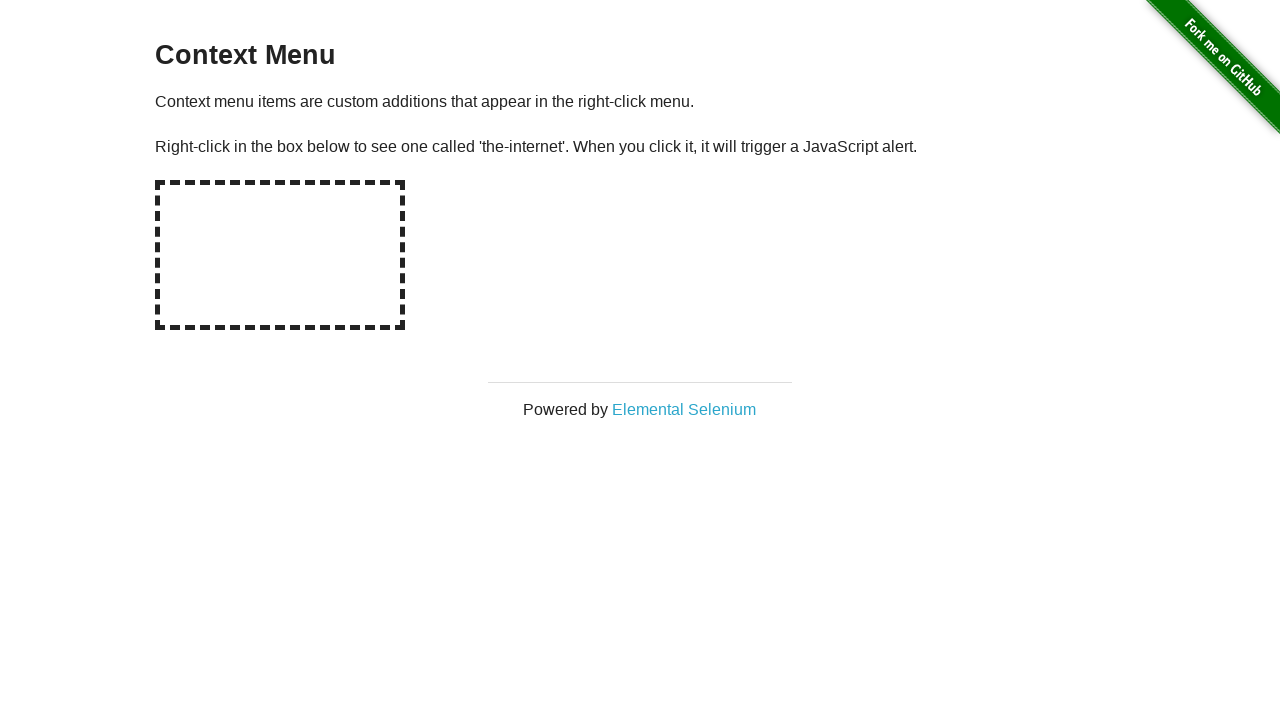

Right-clicked on the hot-spot area at (280, 255) on #hot-spot
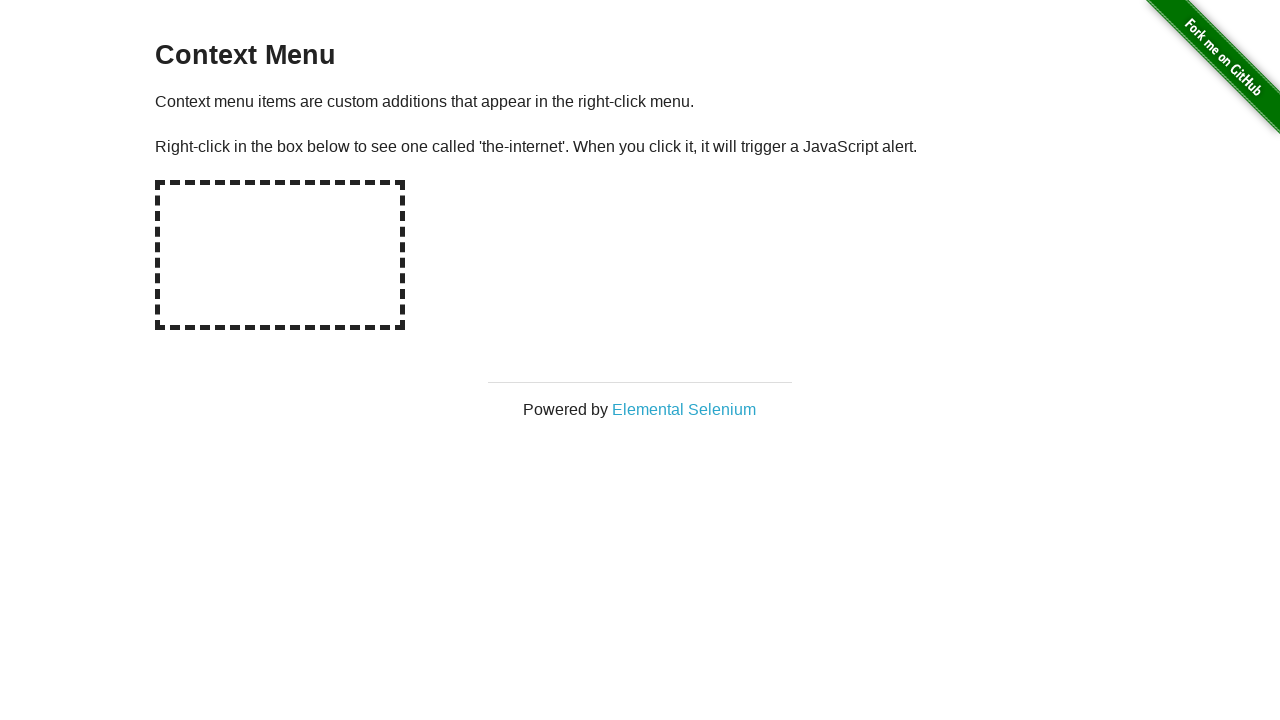

Set up alert dialog handler to accept dialogs
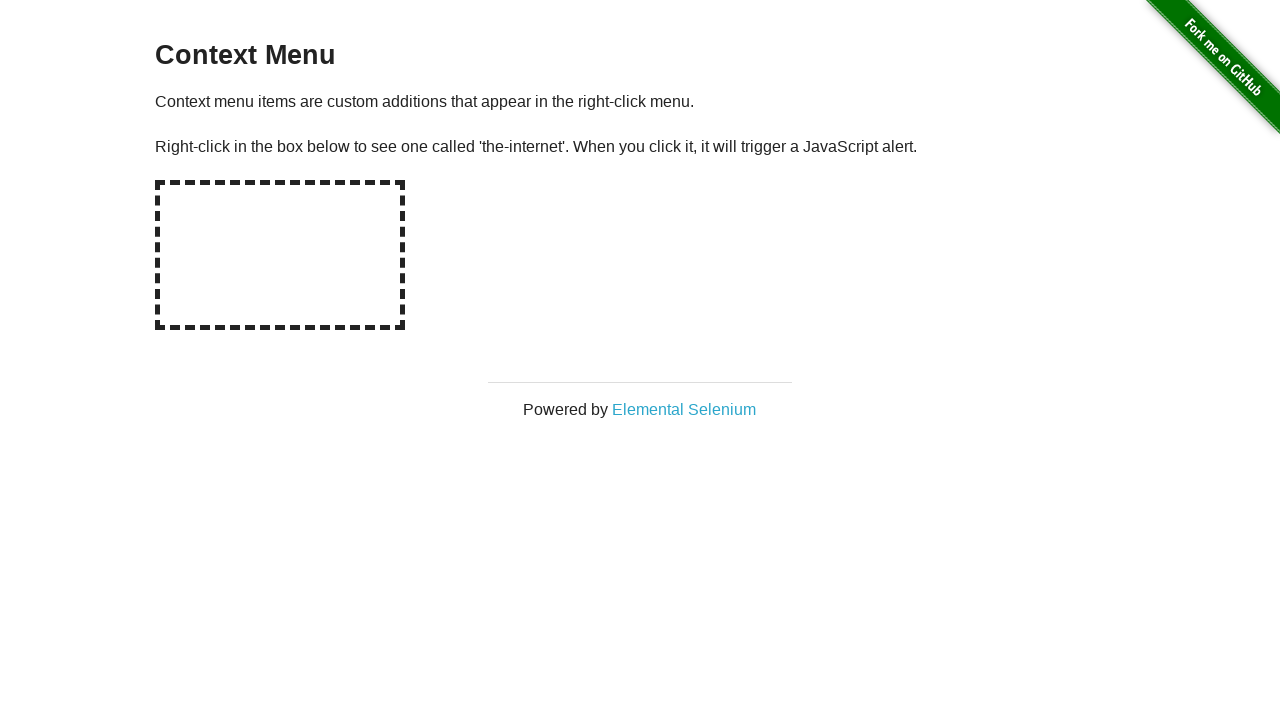

Clicked on 'Elemental Selenium' link, new window opened at (684, 409) on text=Elemental Selenium
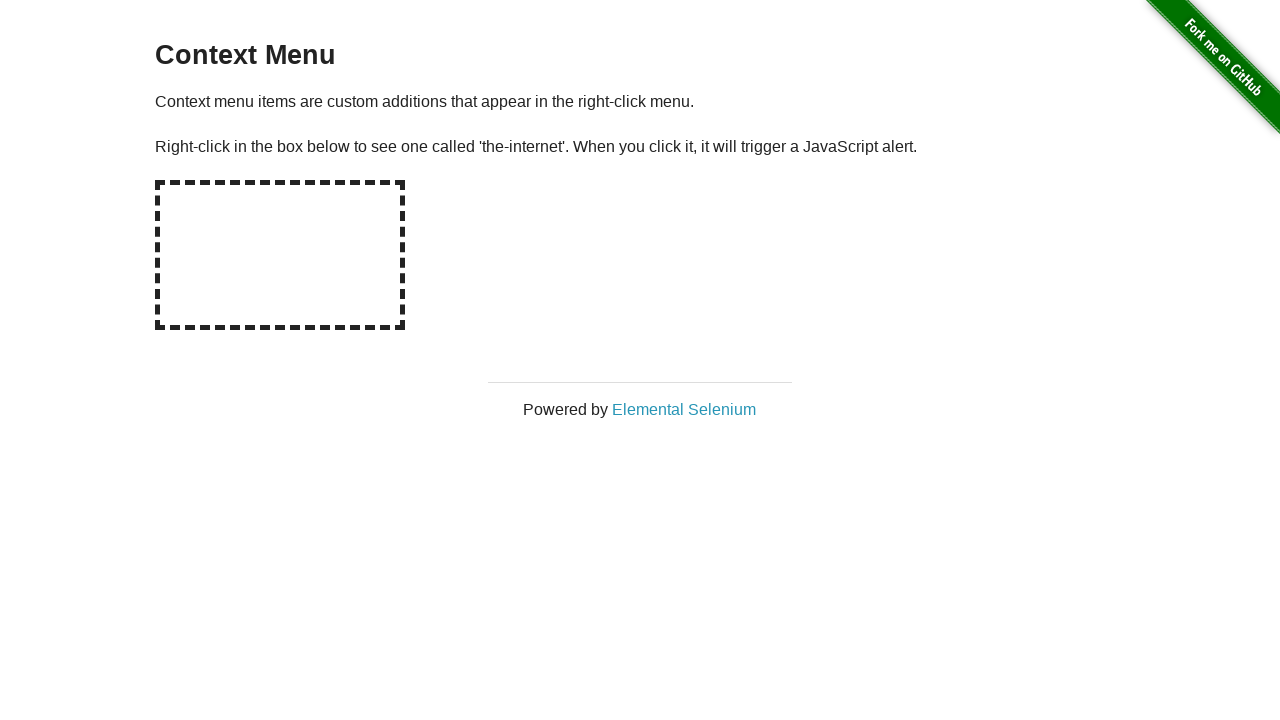

Switched to new window/page
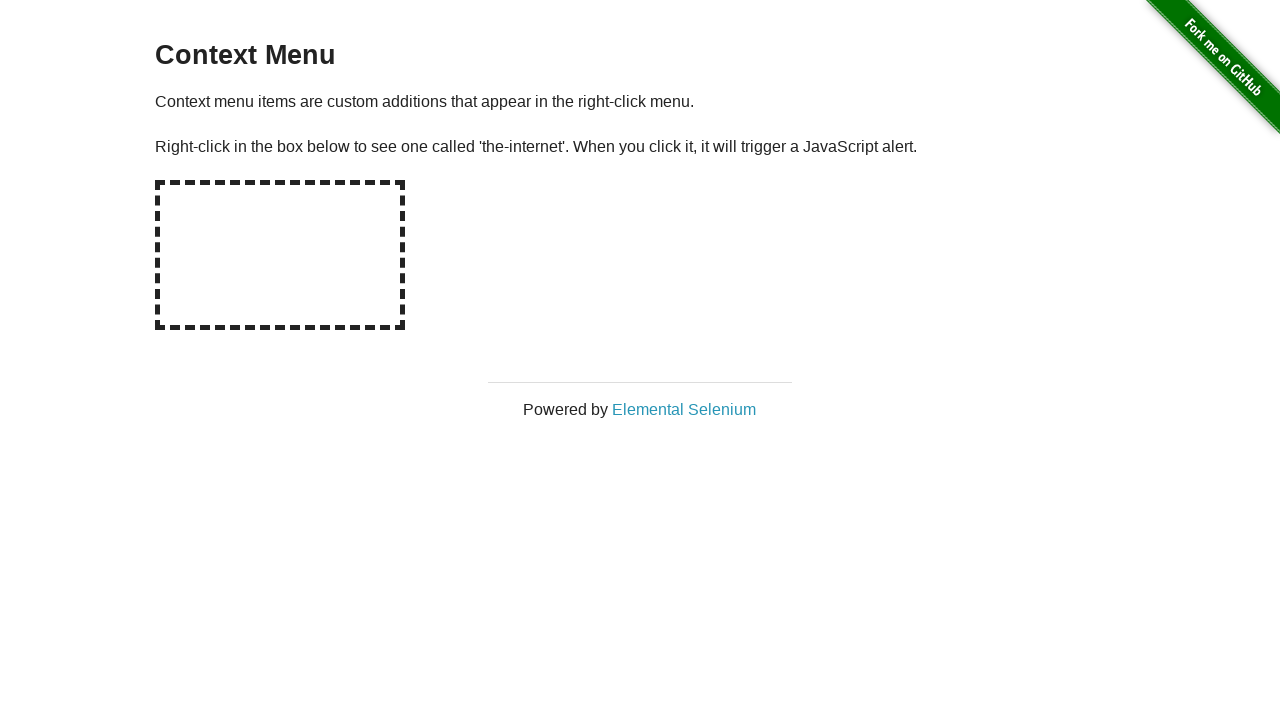

H1 element loaded on new page
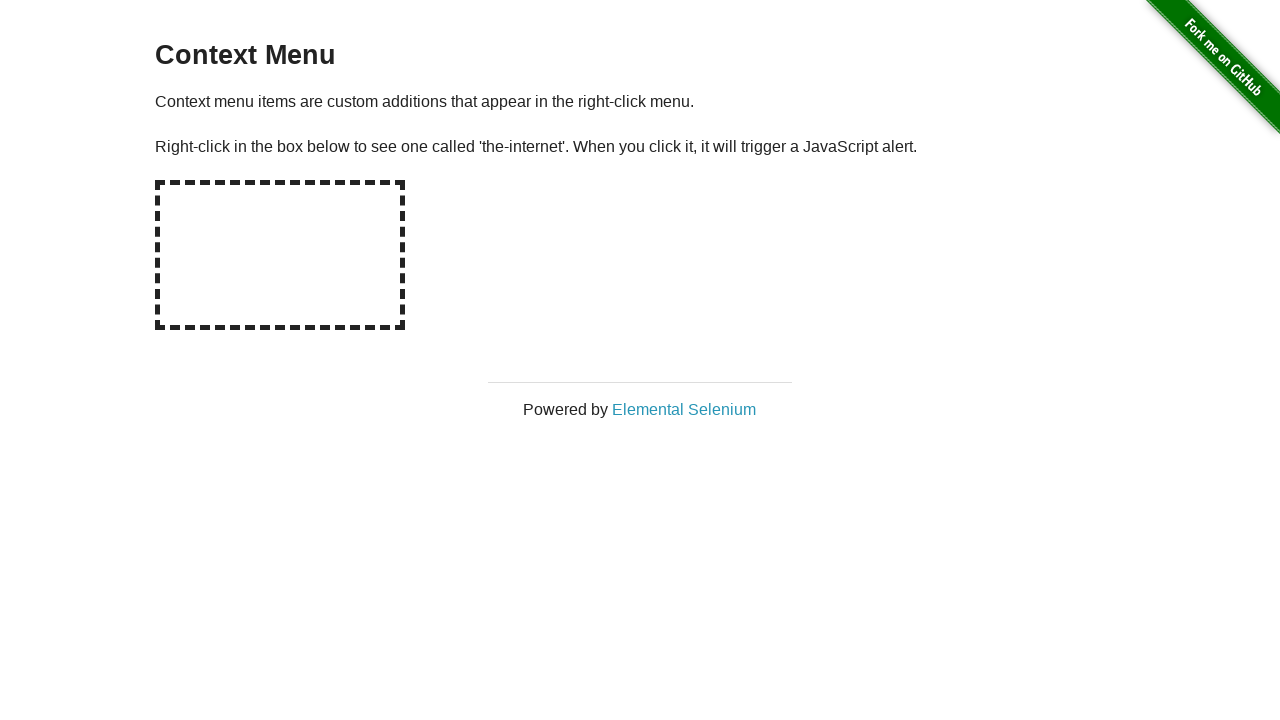

Verified H1 text contains 'Elemental Selenium'
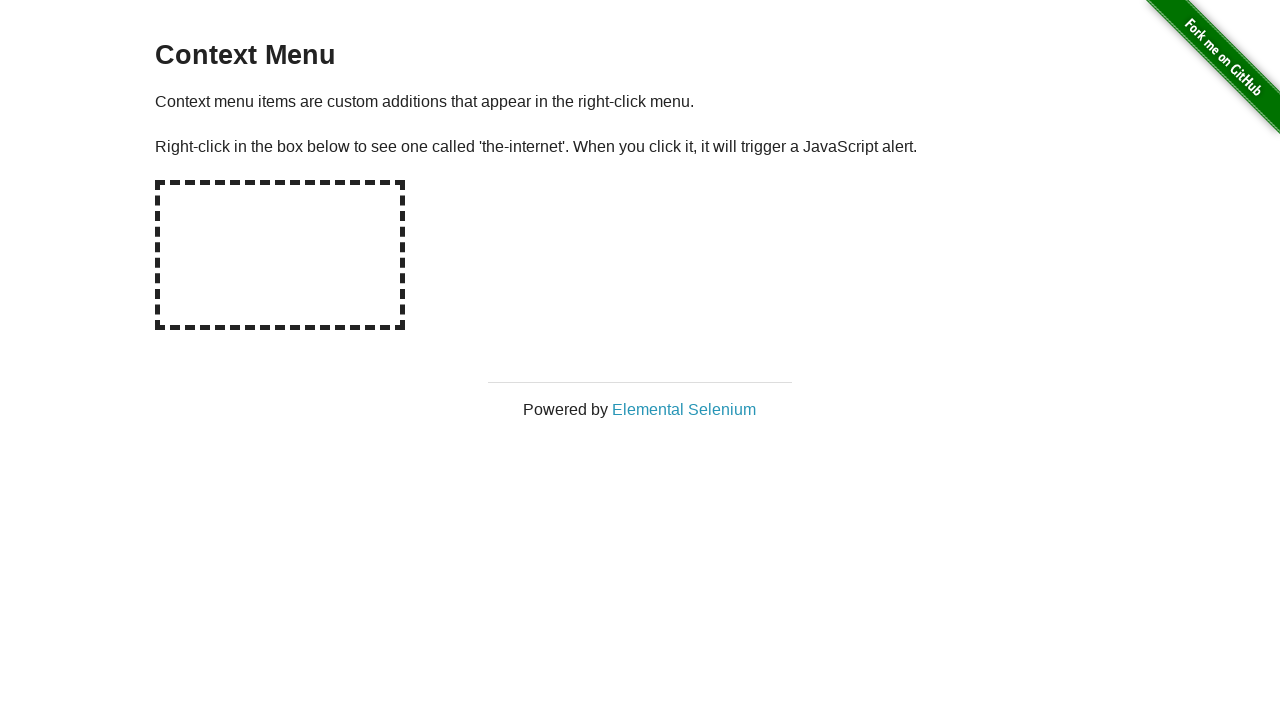

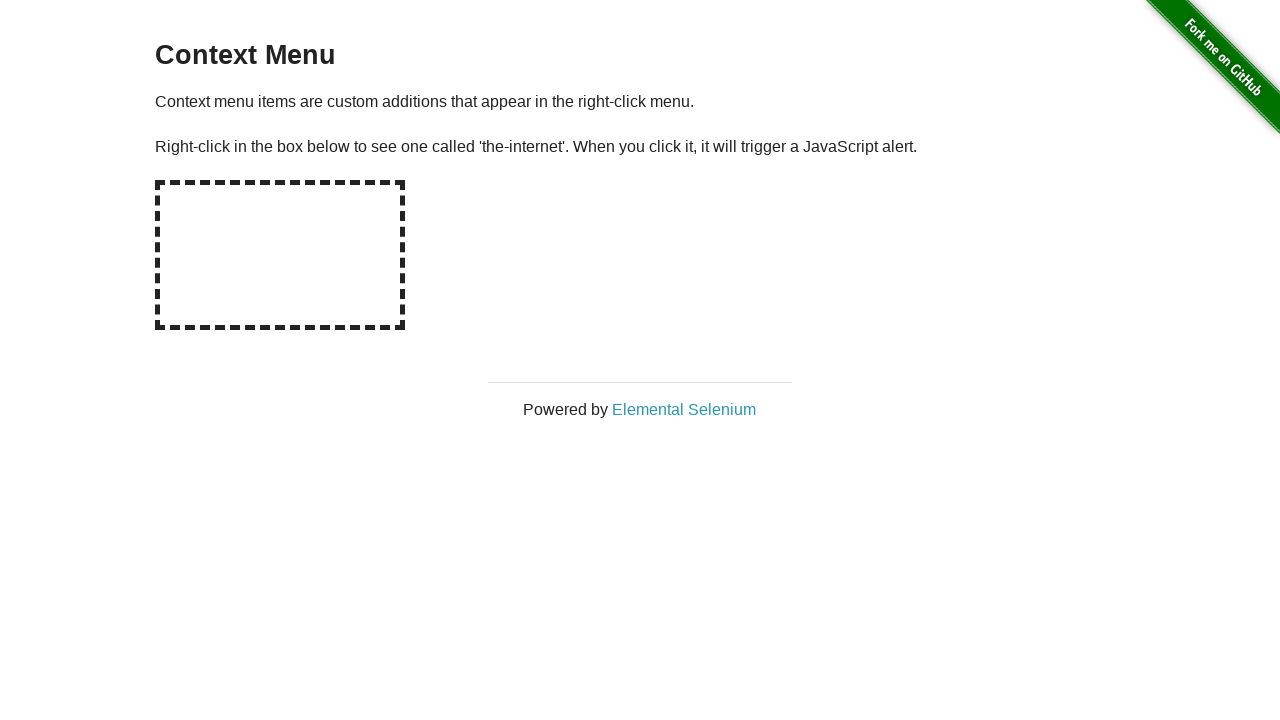